Tests auto-suggestive dropdown functionality by typing a partial country name, waiting for suggestions to appear, and selecting a specific country from the dropdown list

Starting URL: https://rahulshettyacademy.com/AutomationPractice/

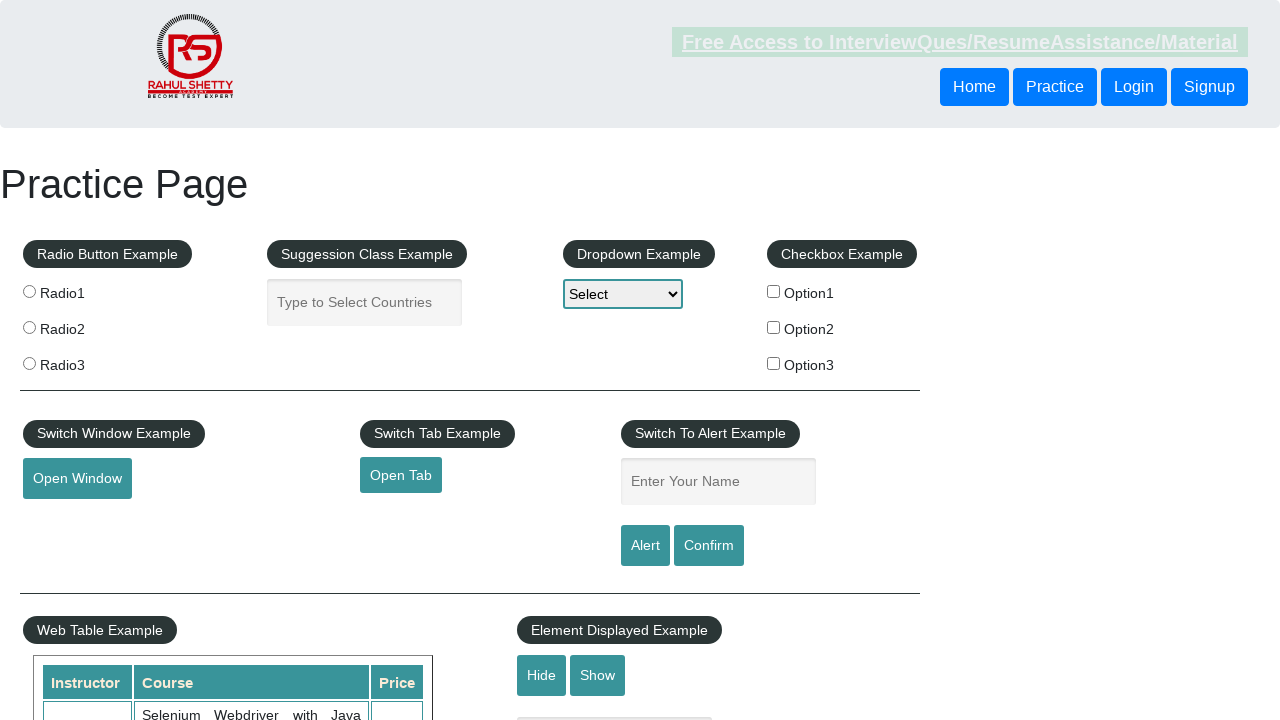

Filled autocomplete field with 'ind' to trigger suggestions on #autocomplete
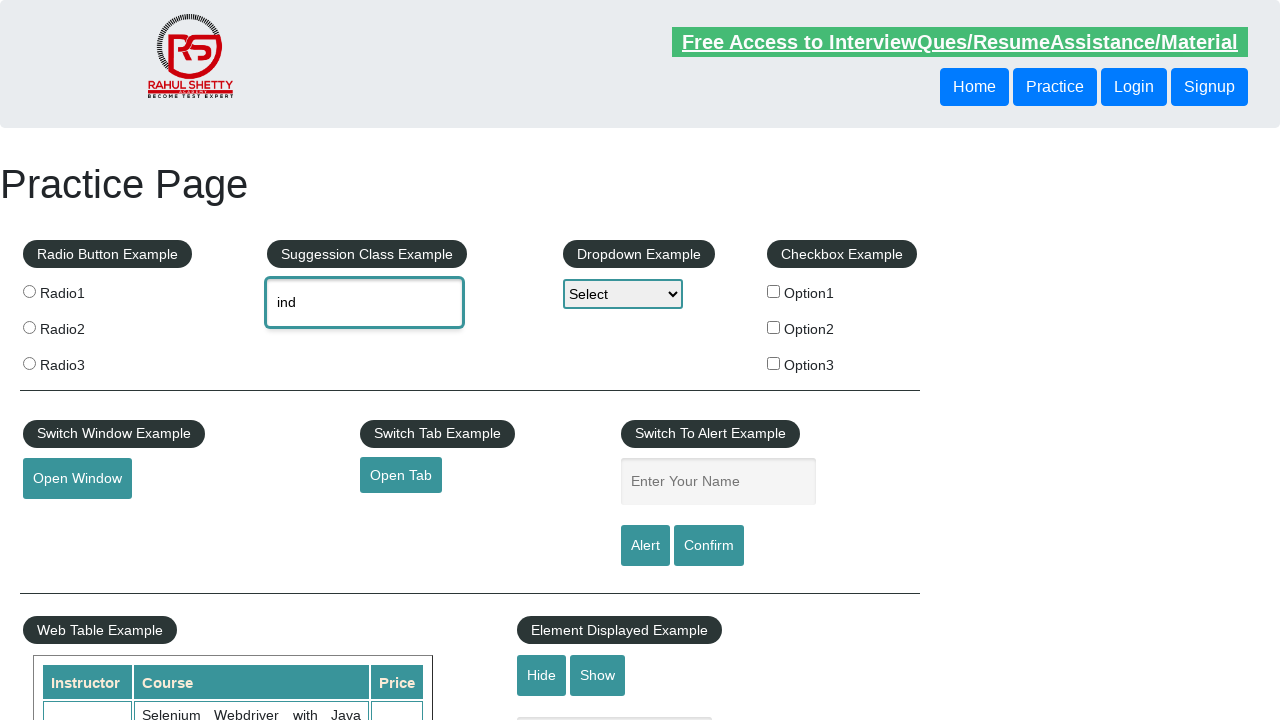

Autocomplete dropdown appeared with suggestions
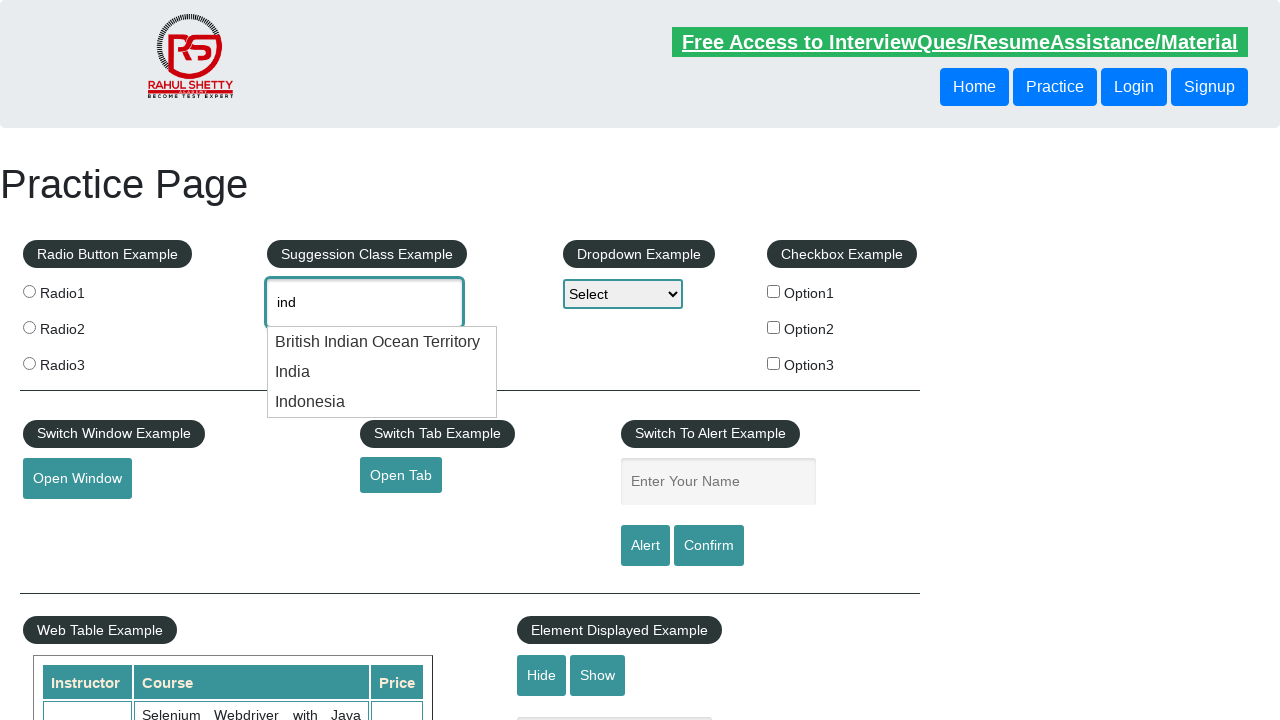

Selected 'India' from autocomplete dropdown suggestions at (382, 372) on .ui-menu-item >> nth=1
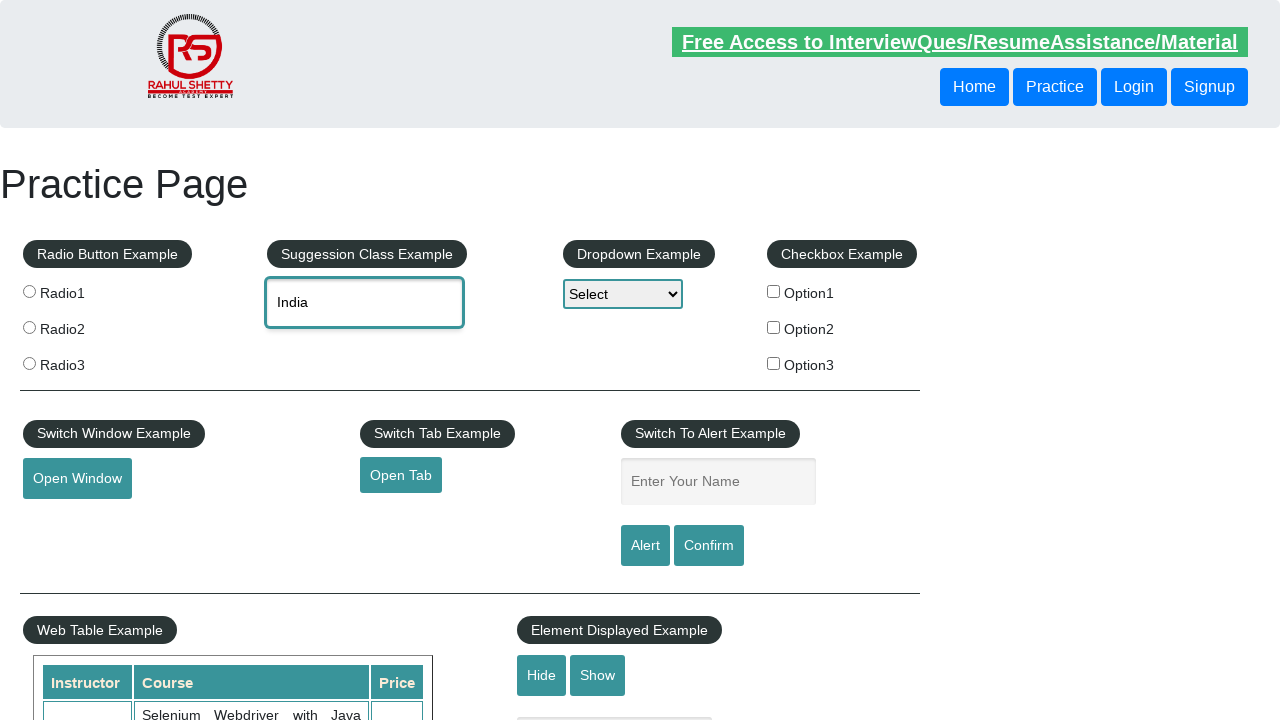

Verified 'India' is now displayed in the autocomplete input field
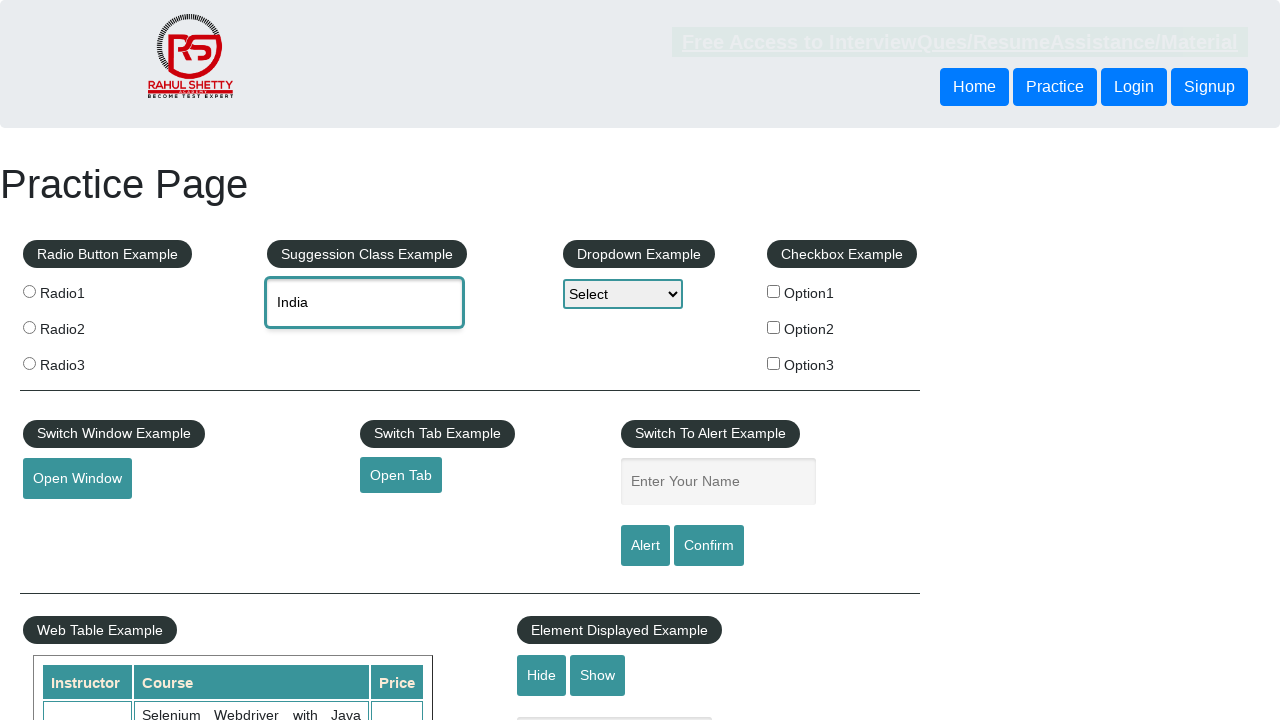

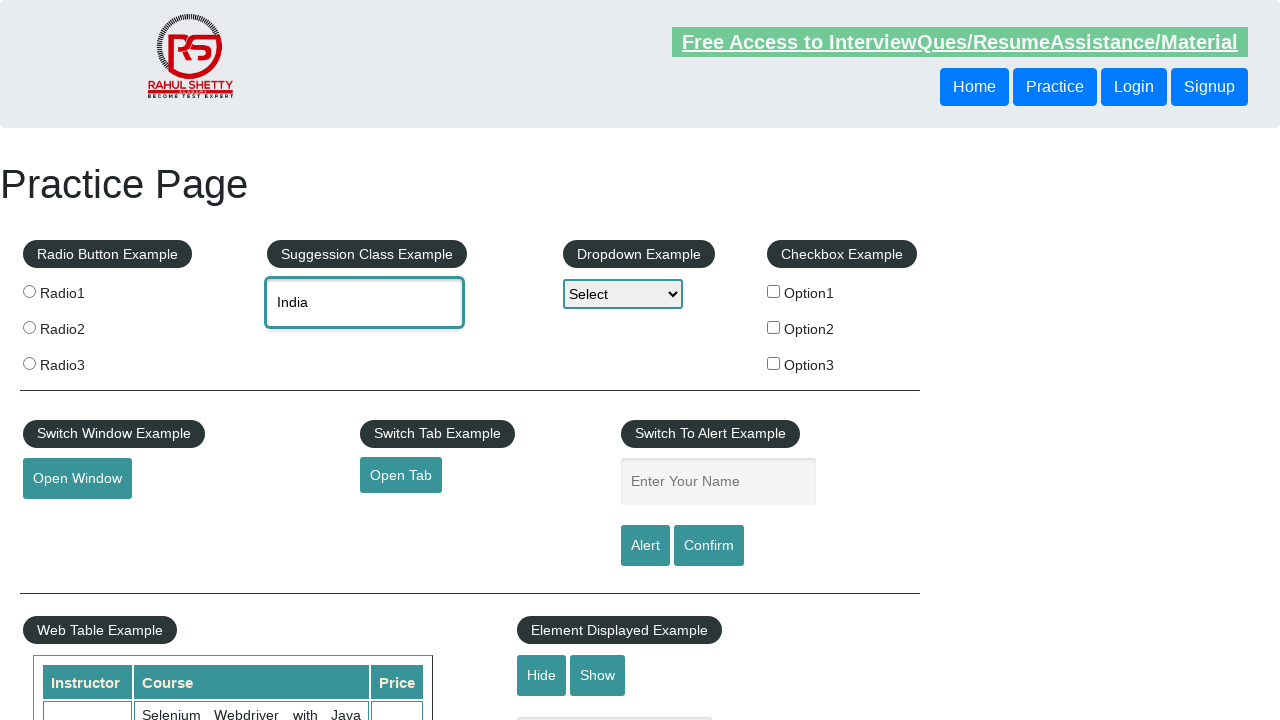